Tests key applications outside the main scope by navigating to events, directory search, and people profile pages

Starting URL: http://events.flinders.edu.au

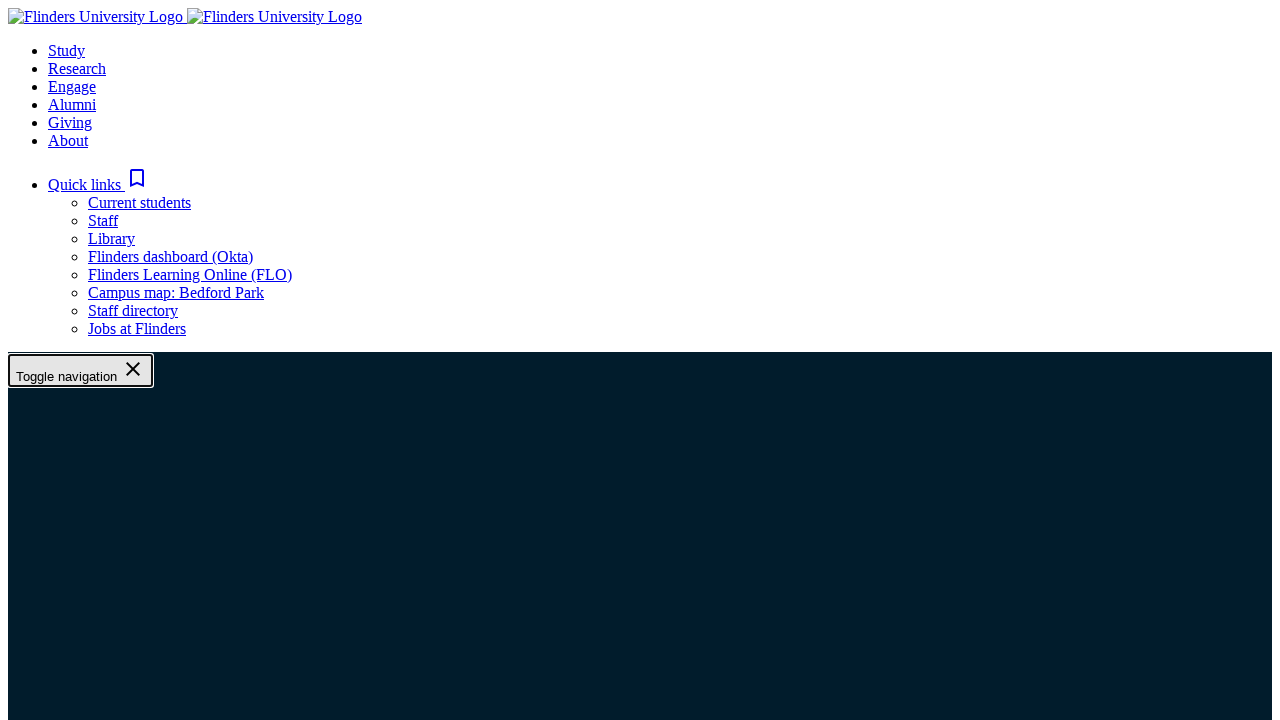

Events page loaded successfully
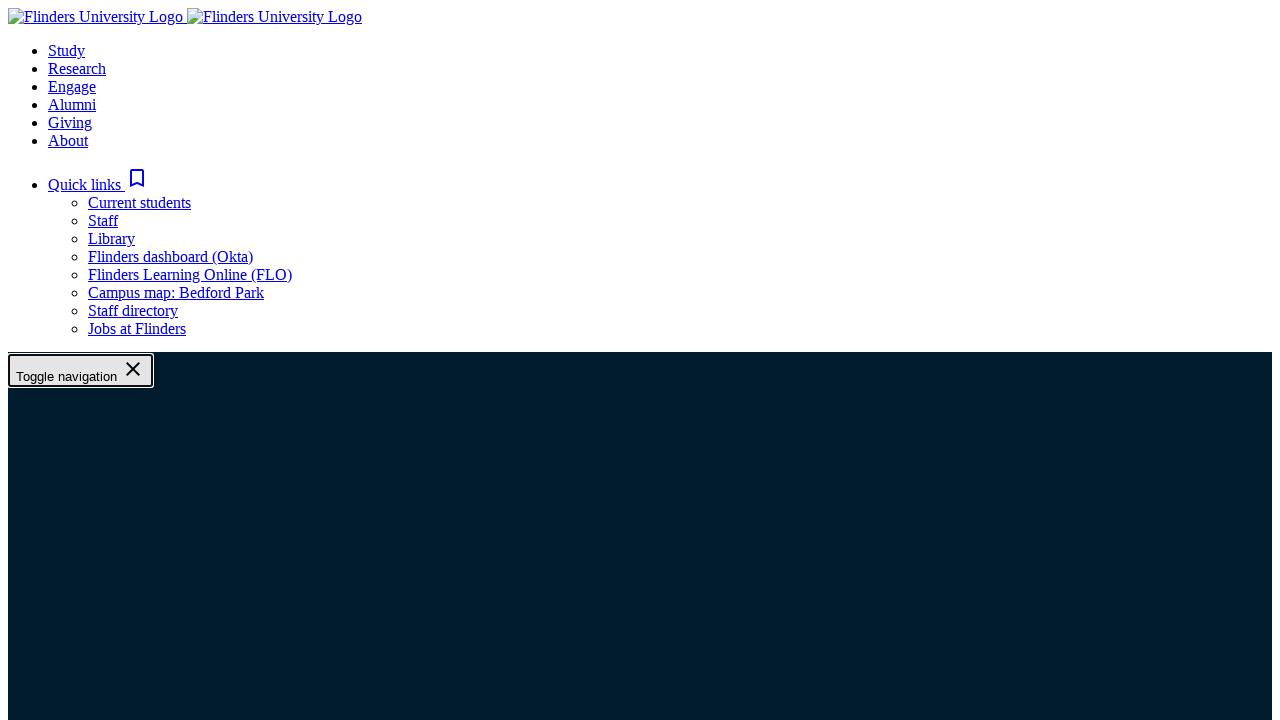

Navigated to directory search form
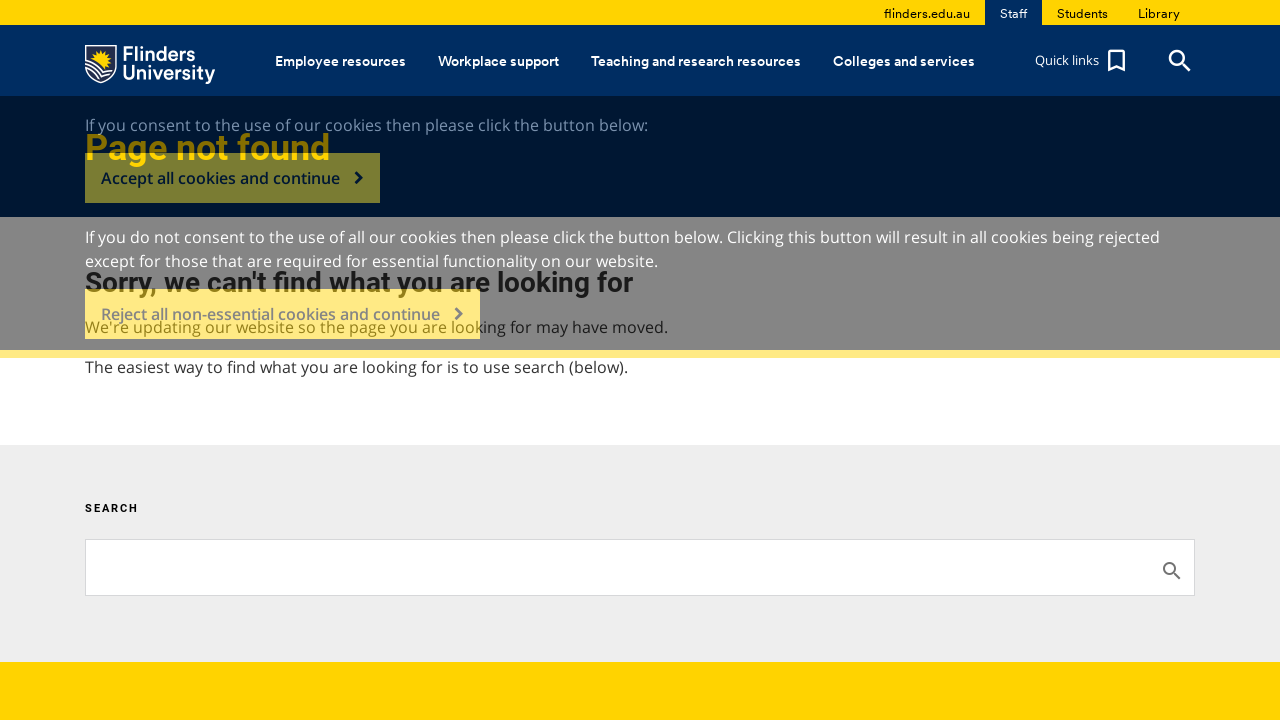

Directory search form page loaded successfully
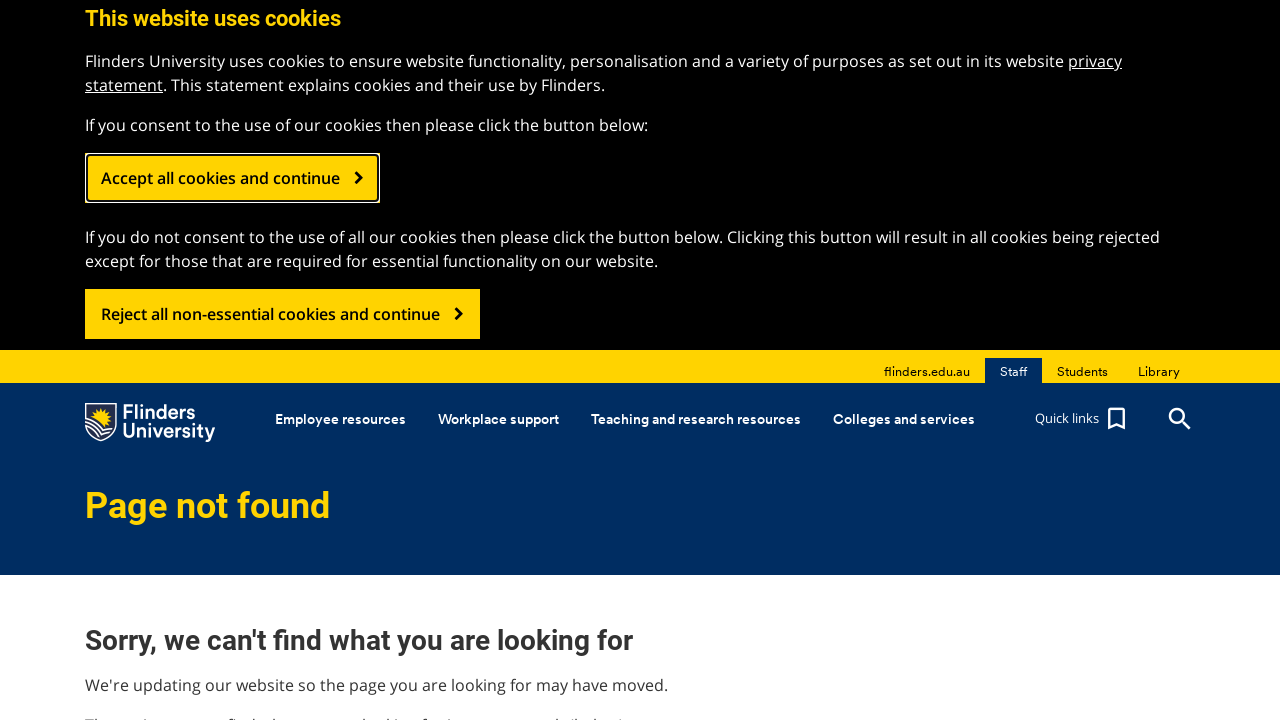

Navigated to John Roddick people profile page
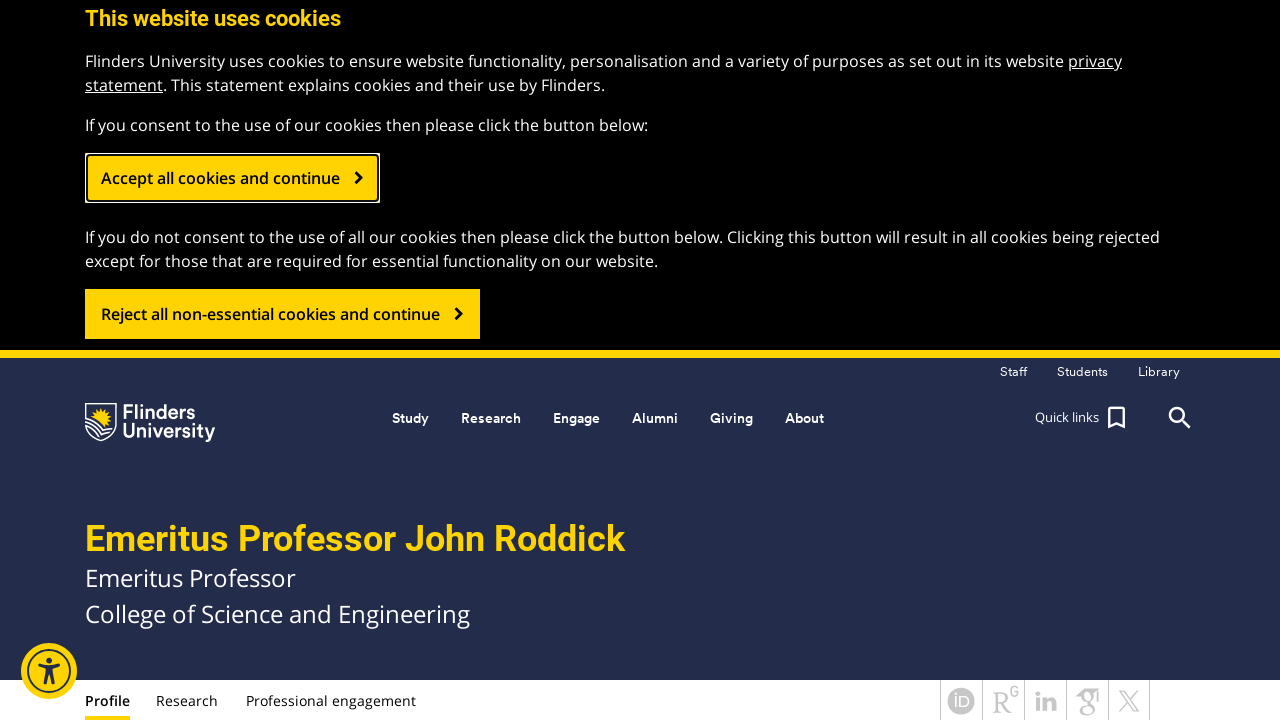

People profile page loaded successfully
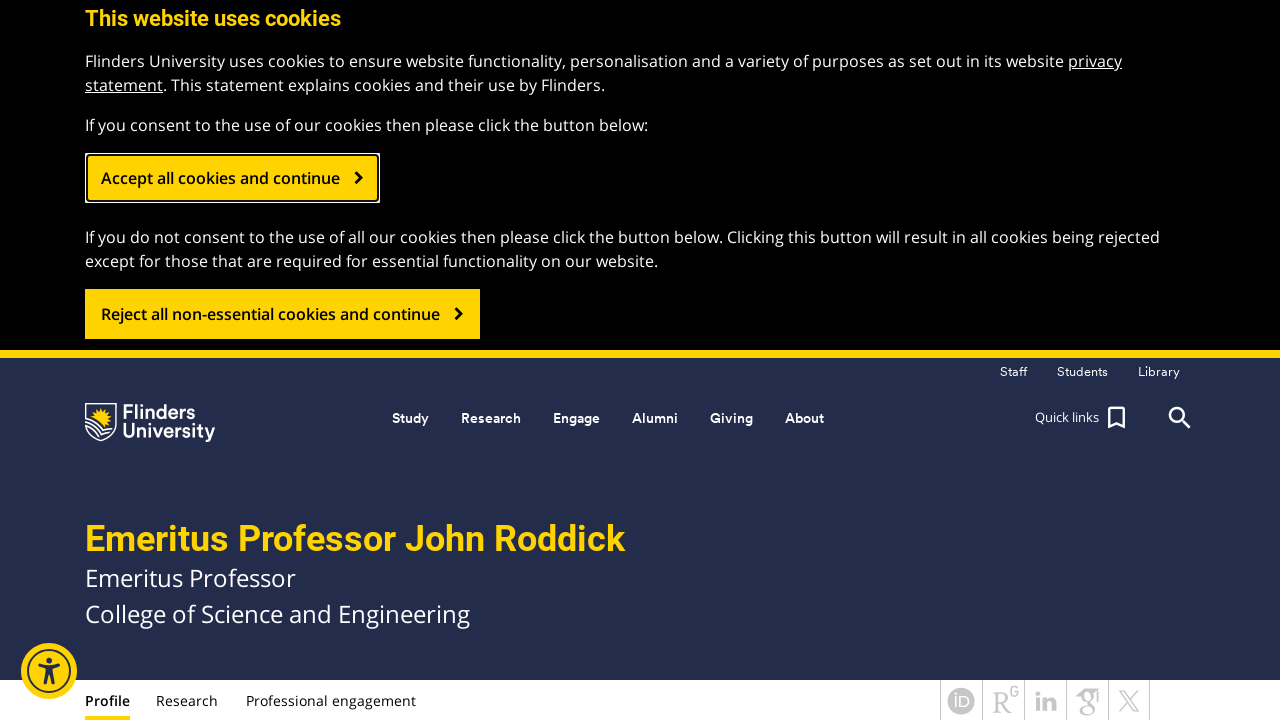

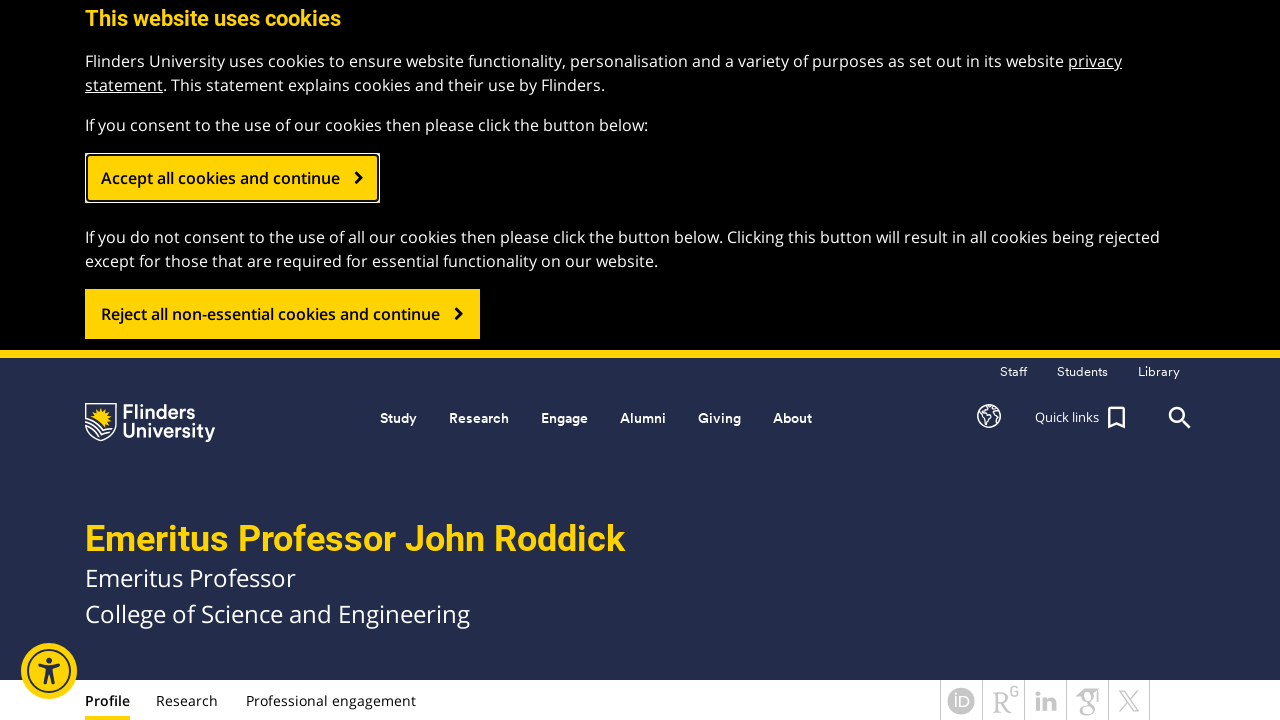